Tests form field validation by checking if username field contains value before filling email and submitting

Starting URL: https://demoqa.com/text-box

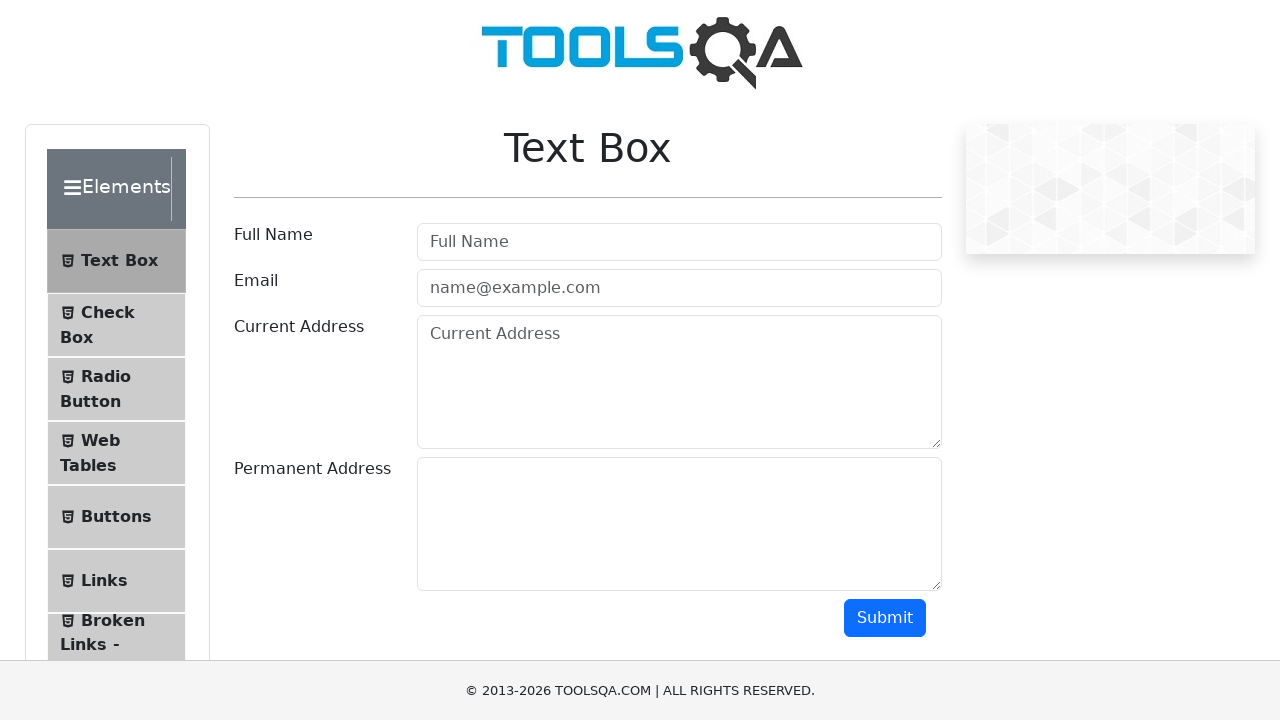

Filled username field with 'Rodrigo' on #userName
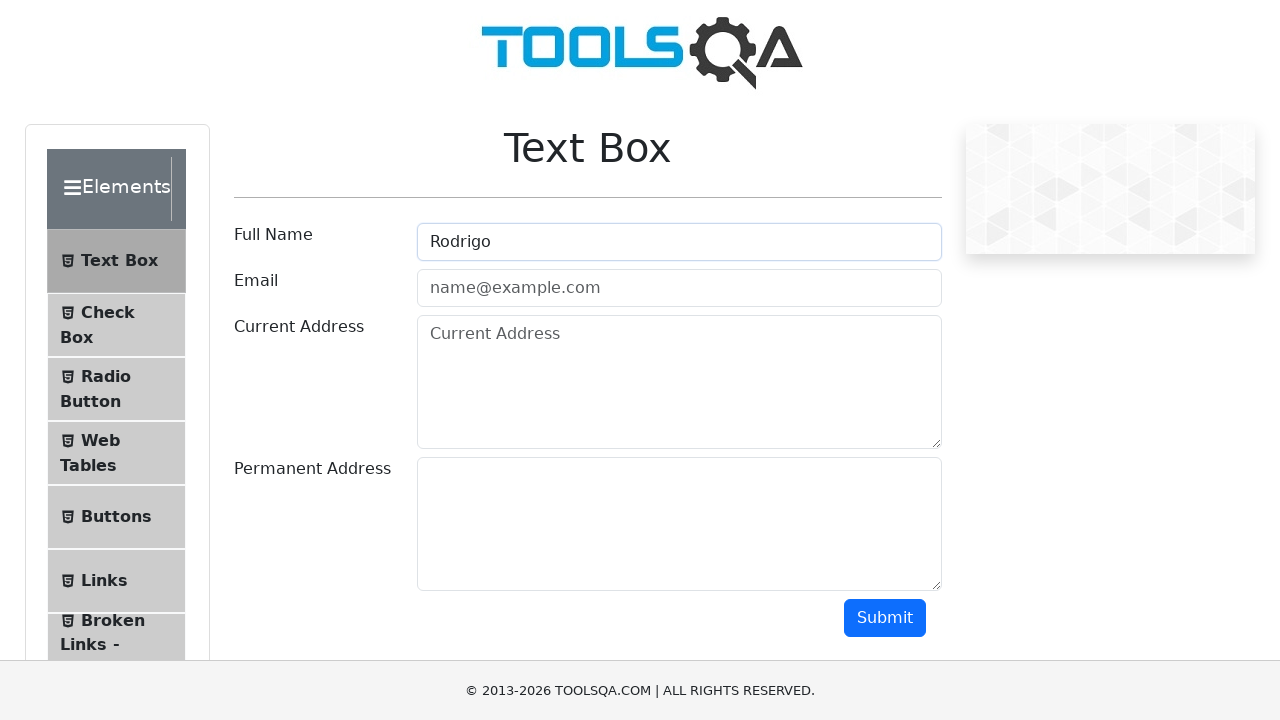

Filled email field with 'rodrigo@gmail.com' on #userEmail
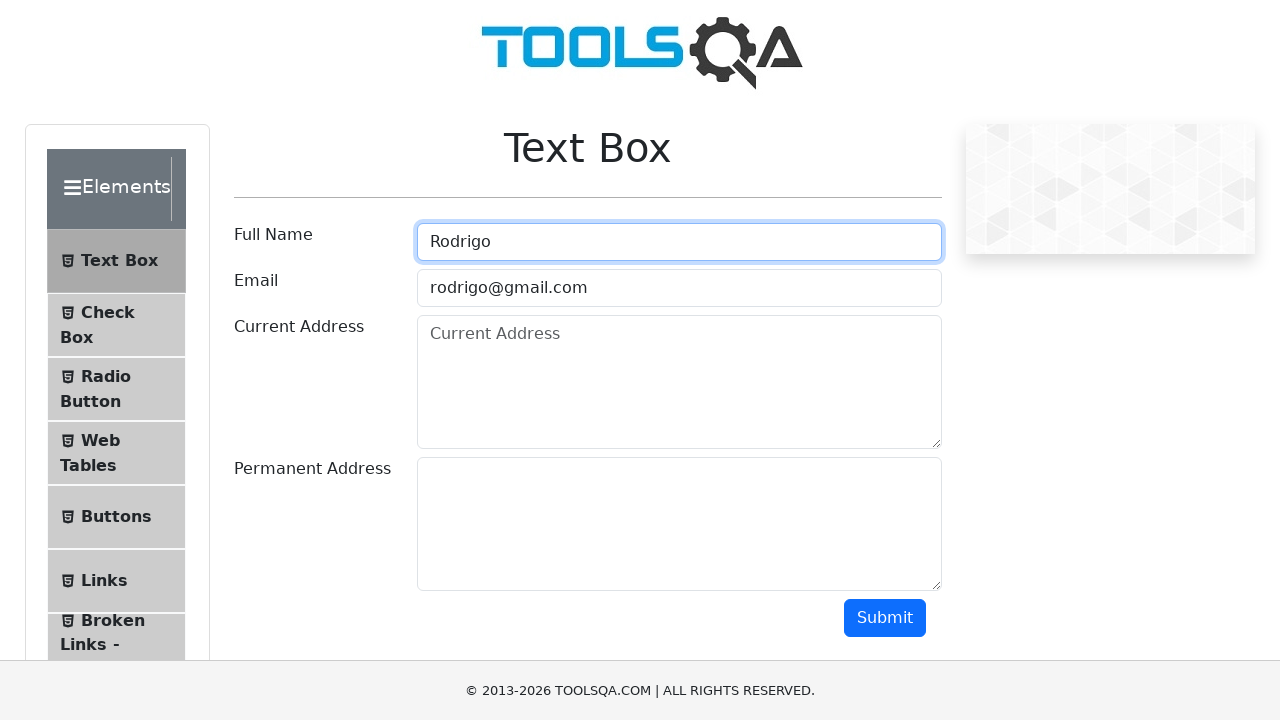

Clicked submit button to submit form at (885, 618) on #submit
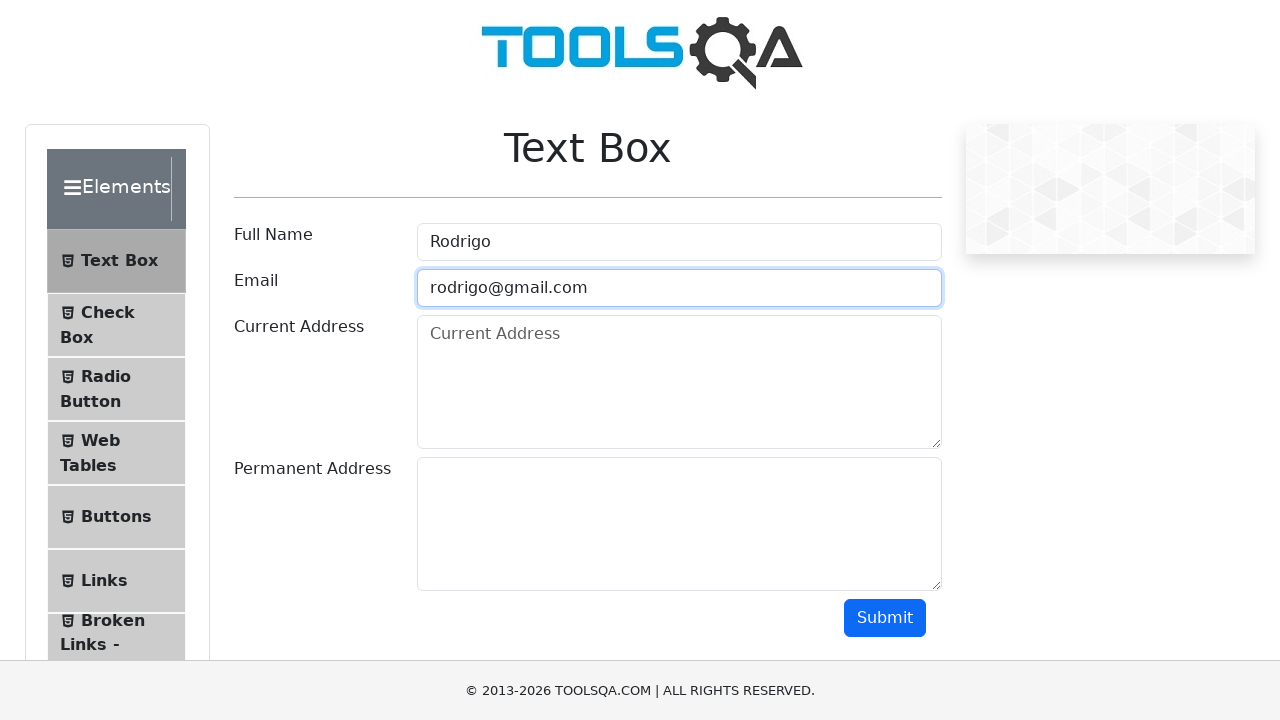

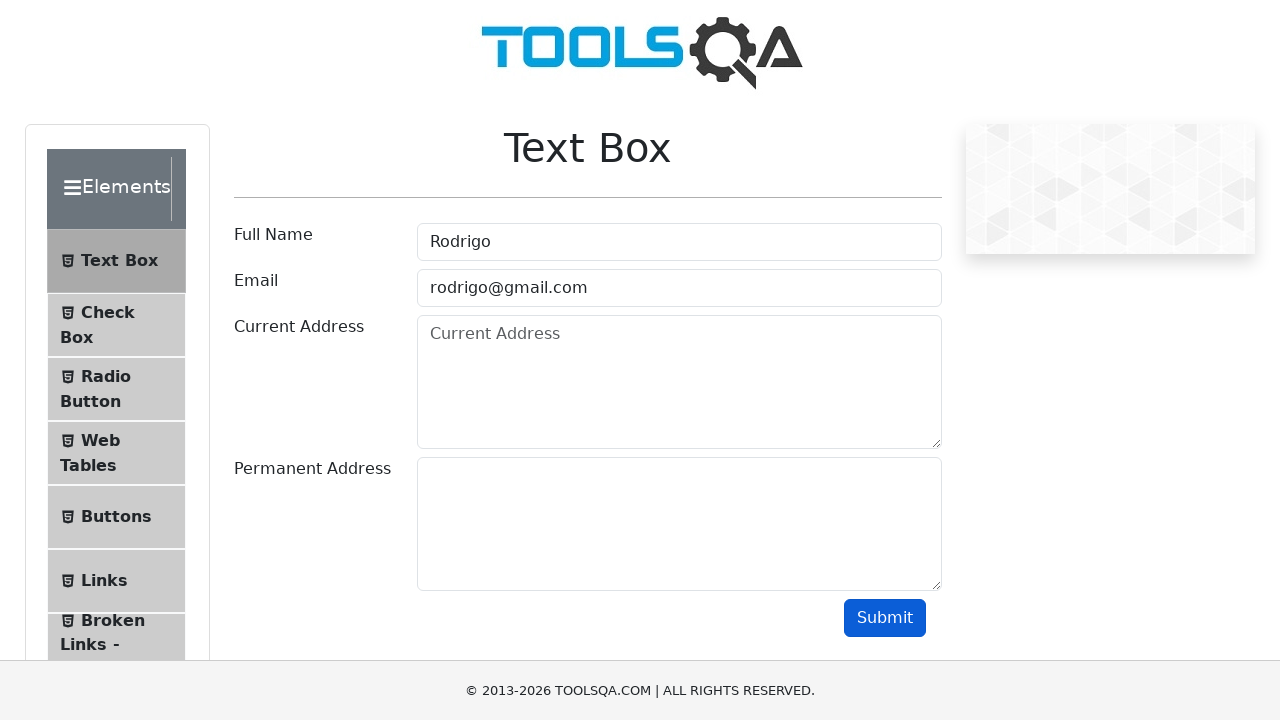